Tests checkbox selection, dropdown interaction based on checkbox state, and alert handling by selecting a checkbox, choosing corresponding dropdown option, and triggering an alert with the selected value

Starting URL: https://www.rahulshettyacademy.com/AutomationPractice/

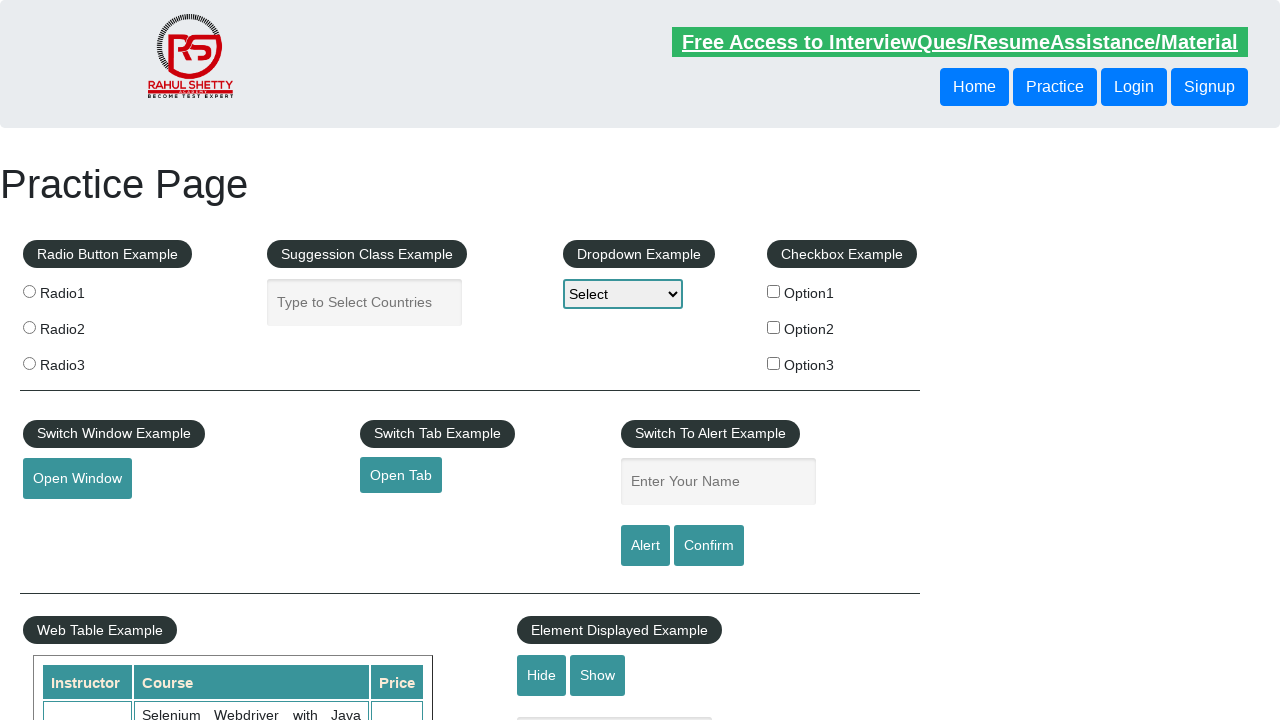

Clicked the first checkbox at (774, 291) on #checkBoxOption1
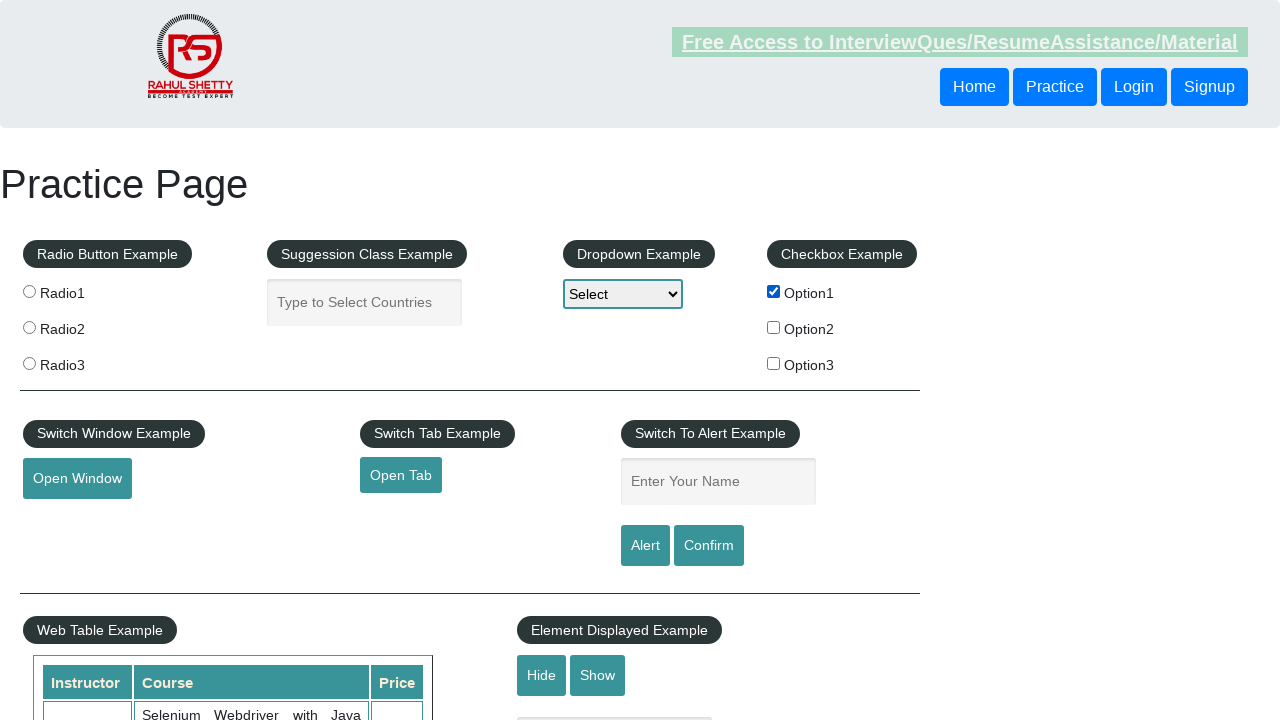

Waited 2 seconds for checkbox to be selected
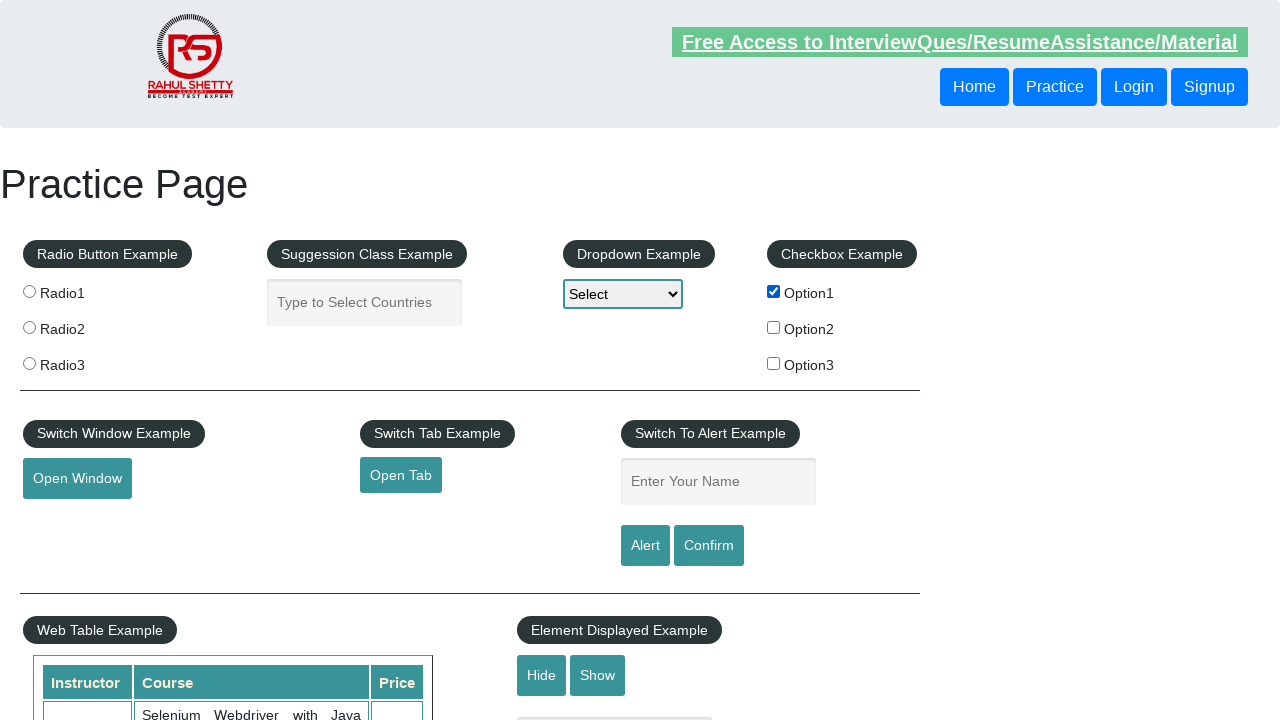

Located all checkbox elements
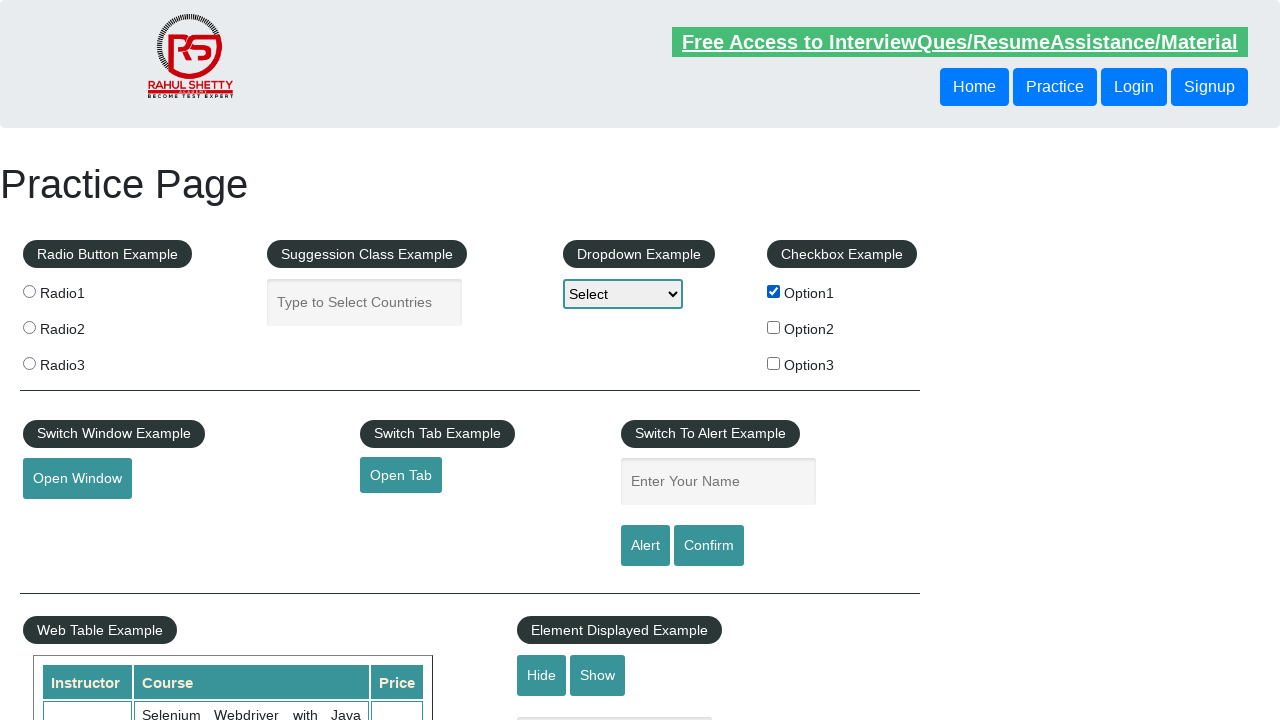

Found selected checkbox at index 0
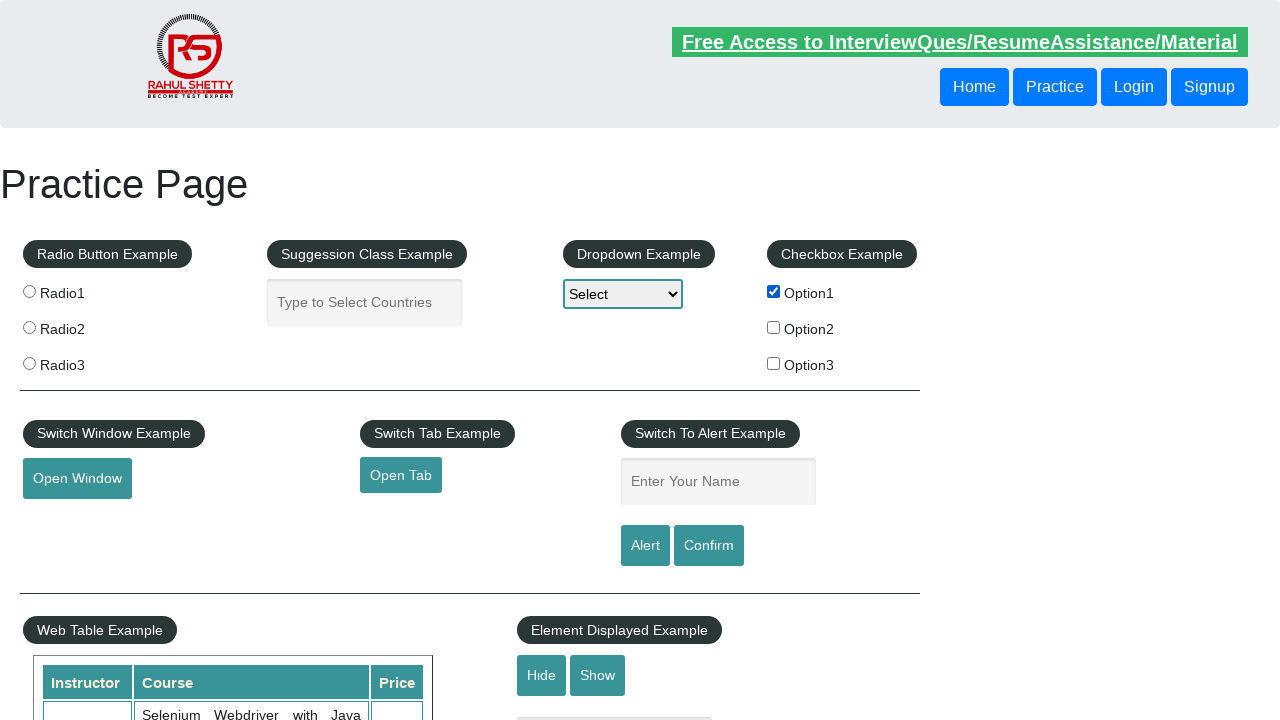

Clicked dropdown to open it at (623, 294) on #dropdown-class-example
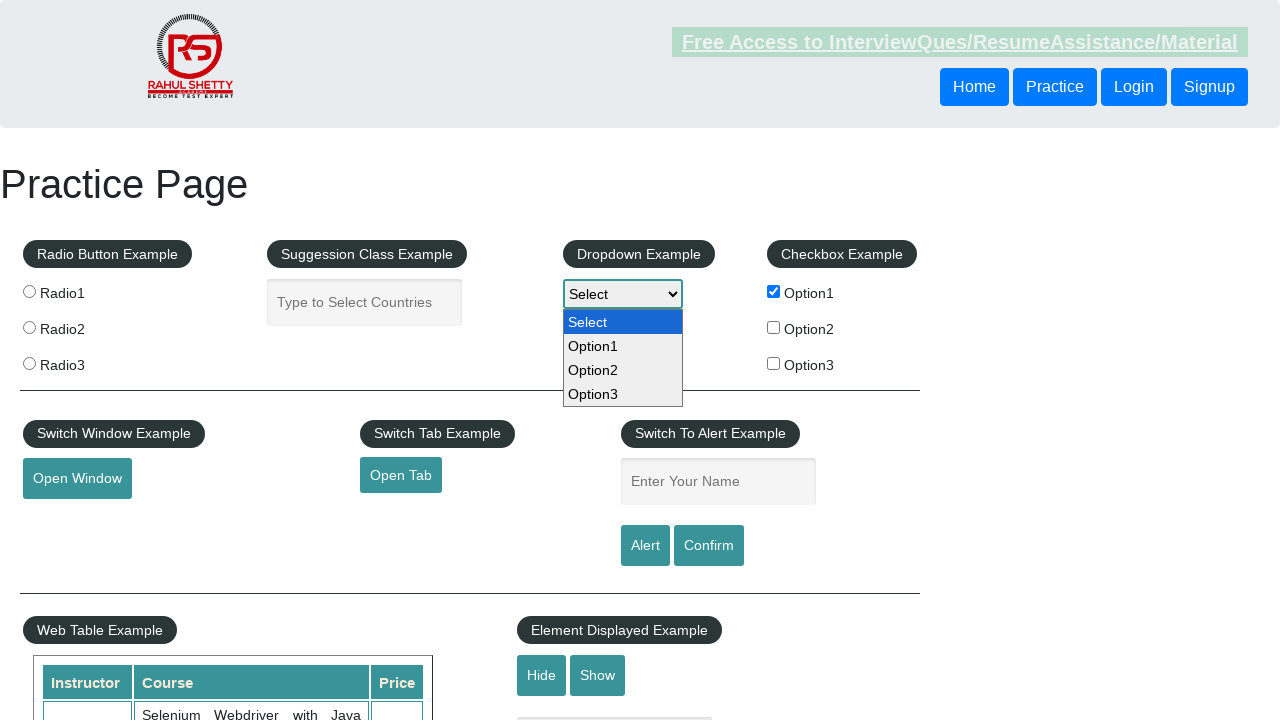

Selected dropdown option at index 1 based on checkbox selection on #dropdown-class-example
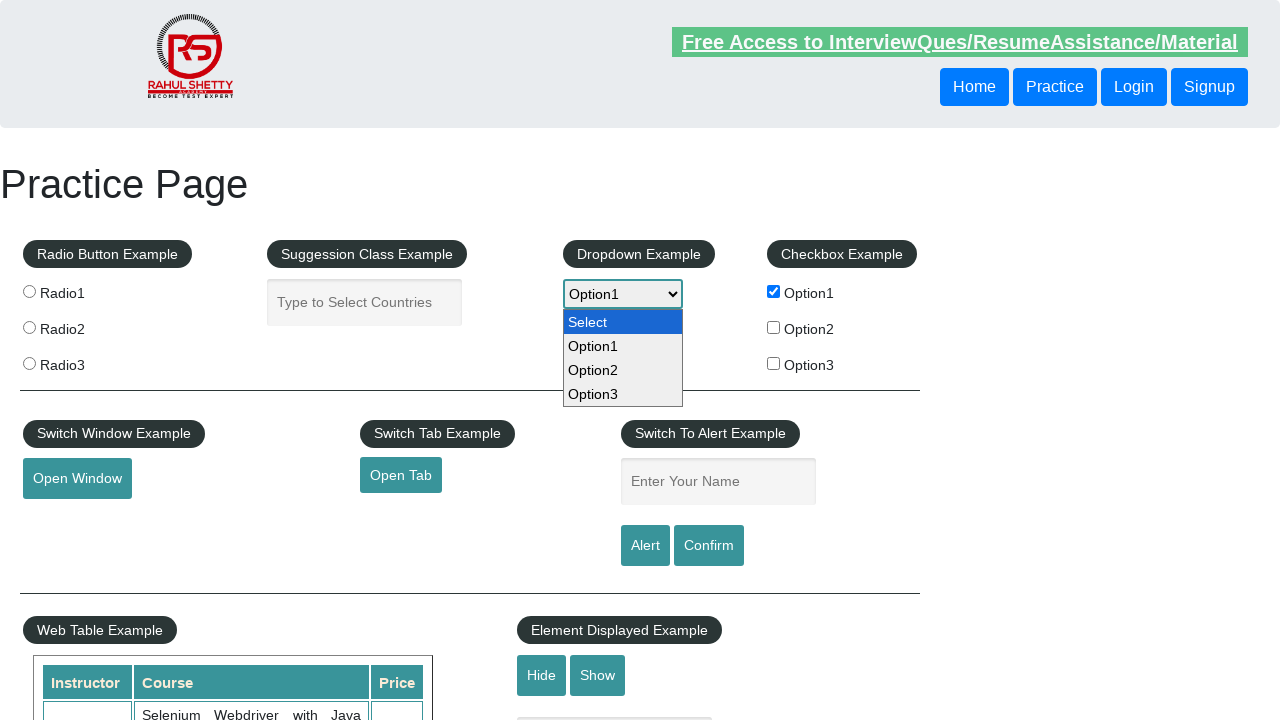

Retrieved selected dropdown option text: 'Option1'
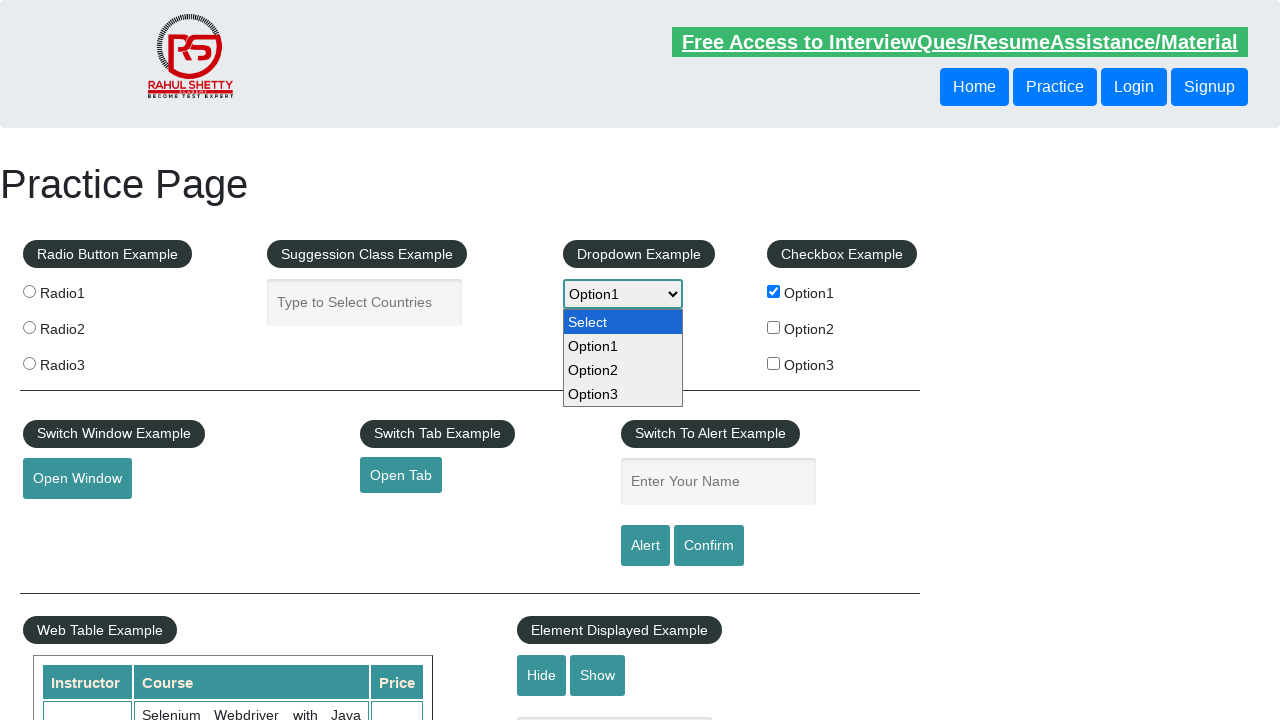

Filled name field with 'Option1' on //input[@name='enter-name']
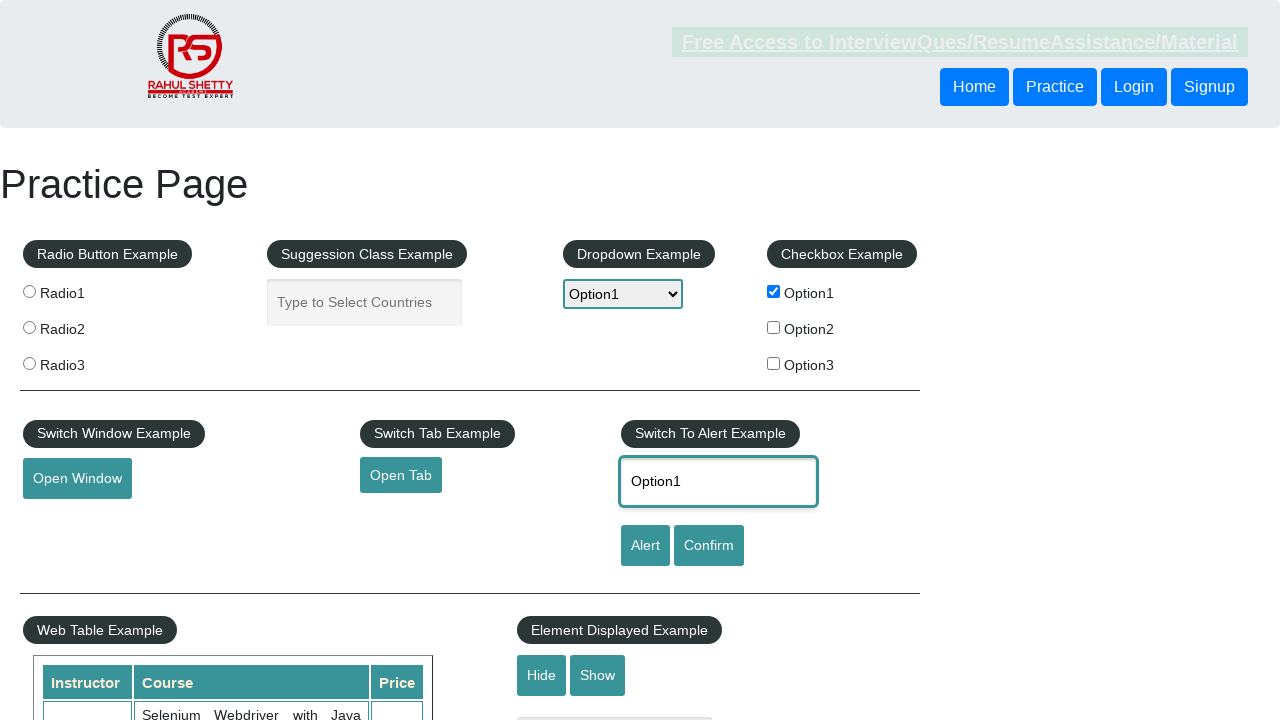

Clicked alert button to trigger alert at (645, 546) on #alertbtn
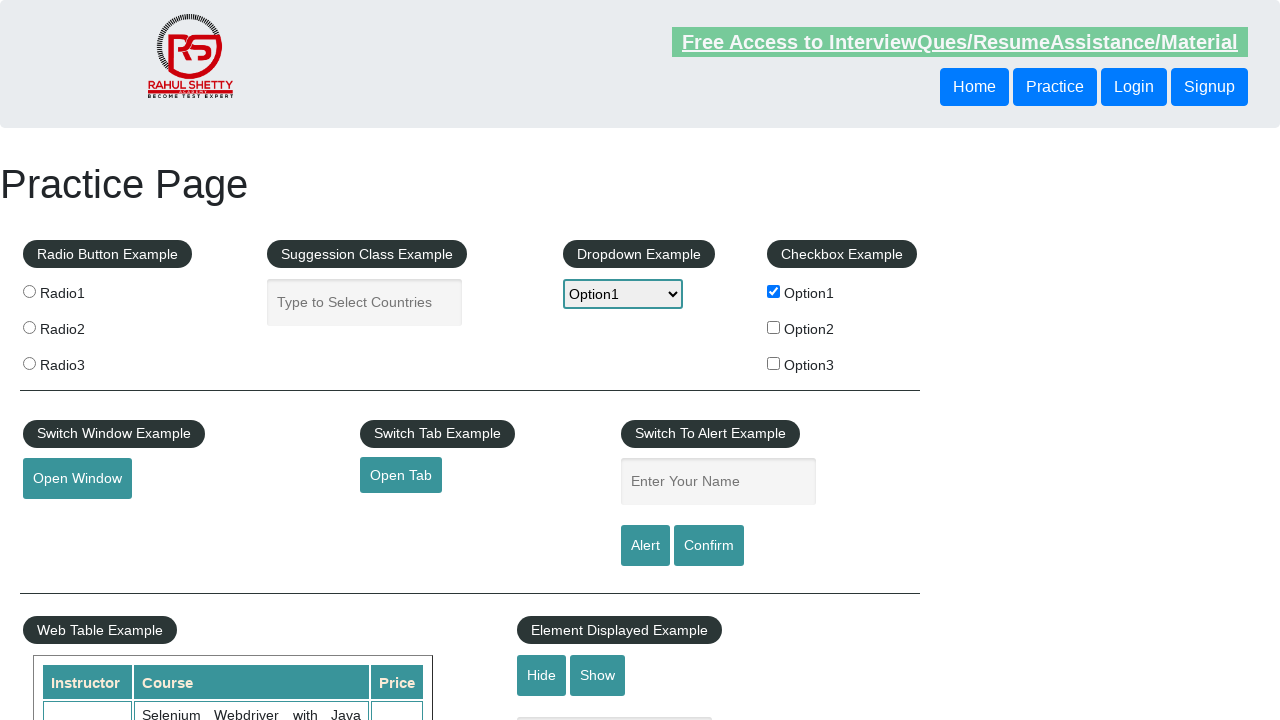

Set up alert handler and accepted the alert
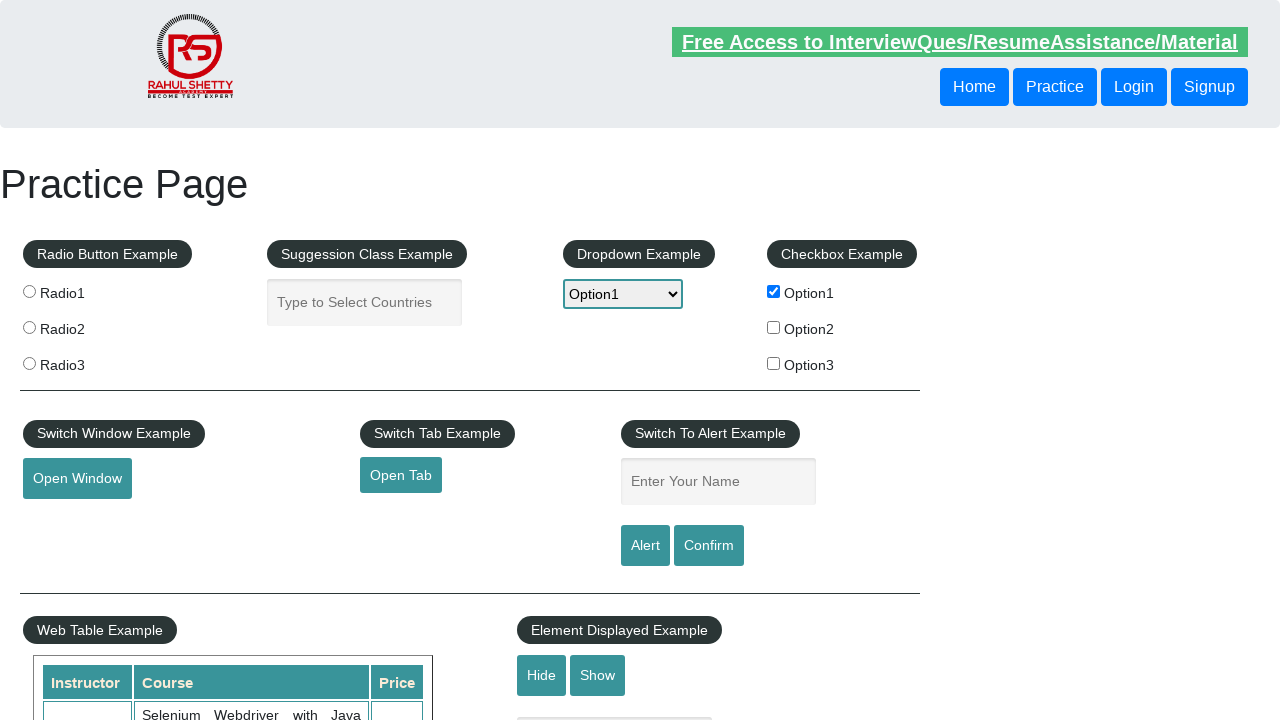

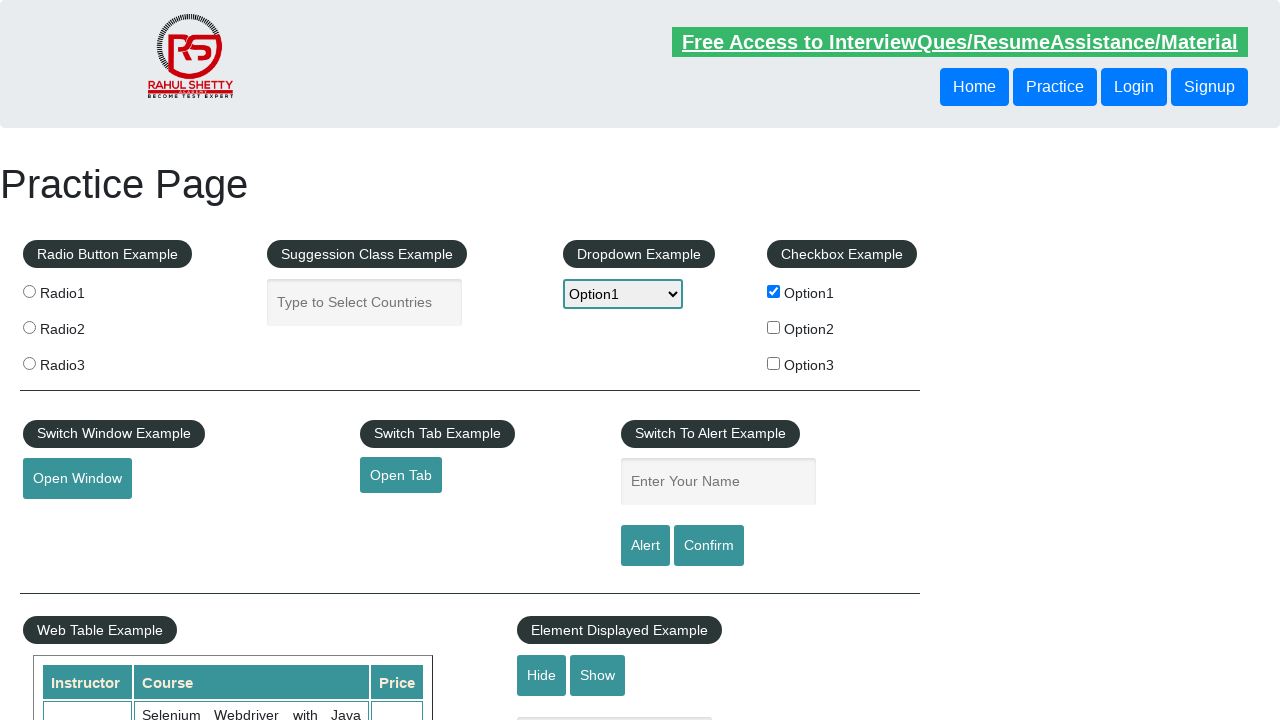